Tests checkbox functionality by finding all checkboxes on the page, selecting the one with value "option2", and verifying it becomes selected.

Starting URL: https://rahulshettyacademy.com/AutomationPractice

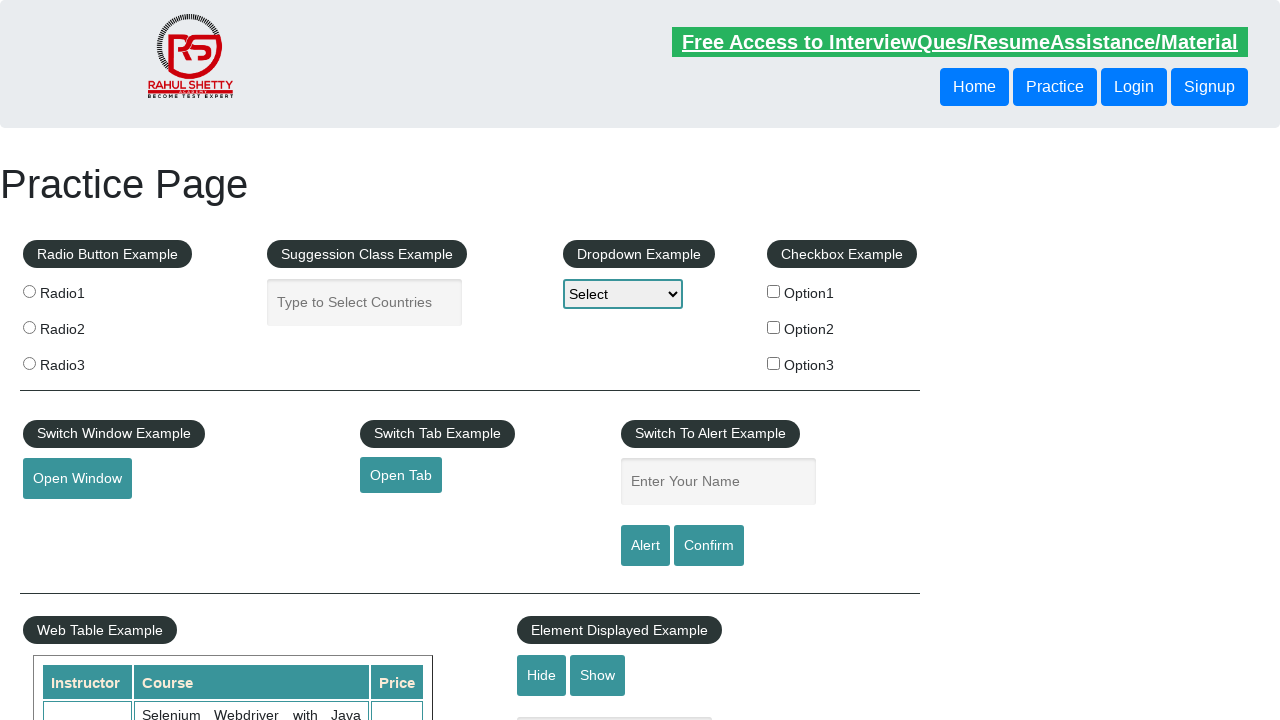

Located all checkboxes on the page
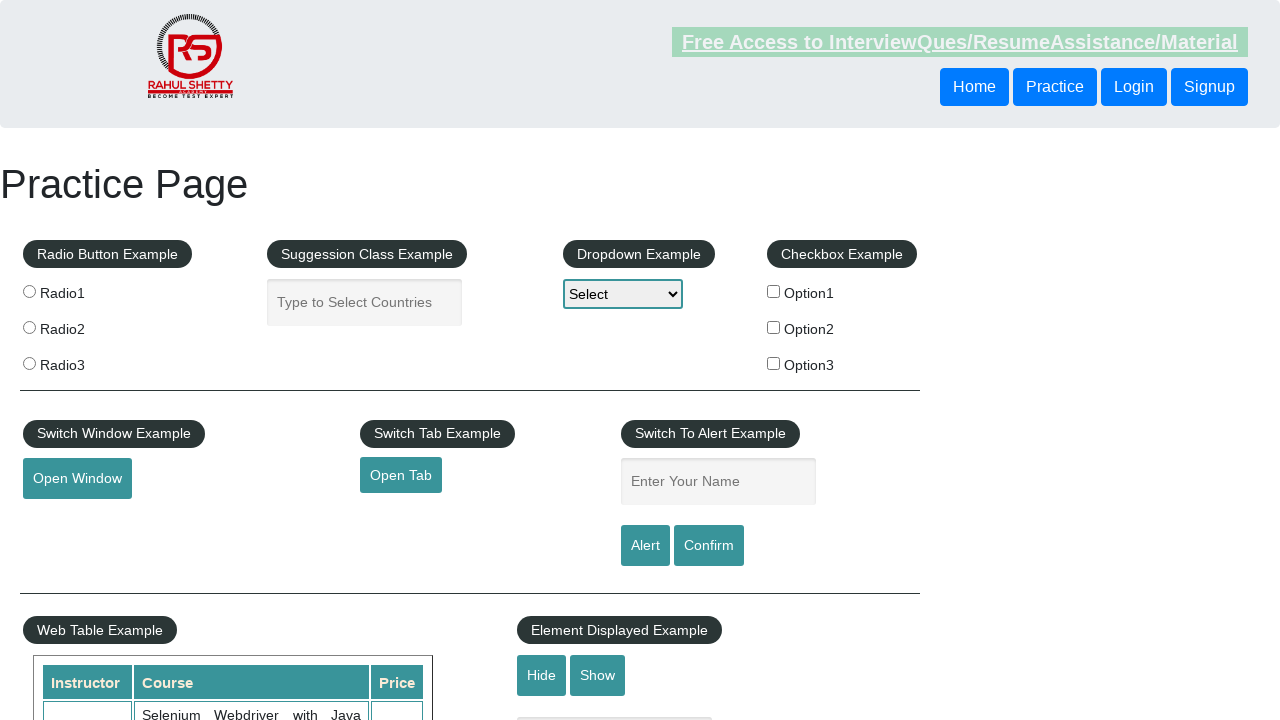

Found 3 checkboxes on the page
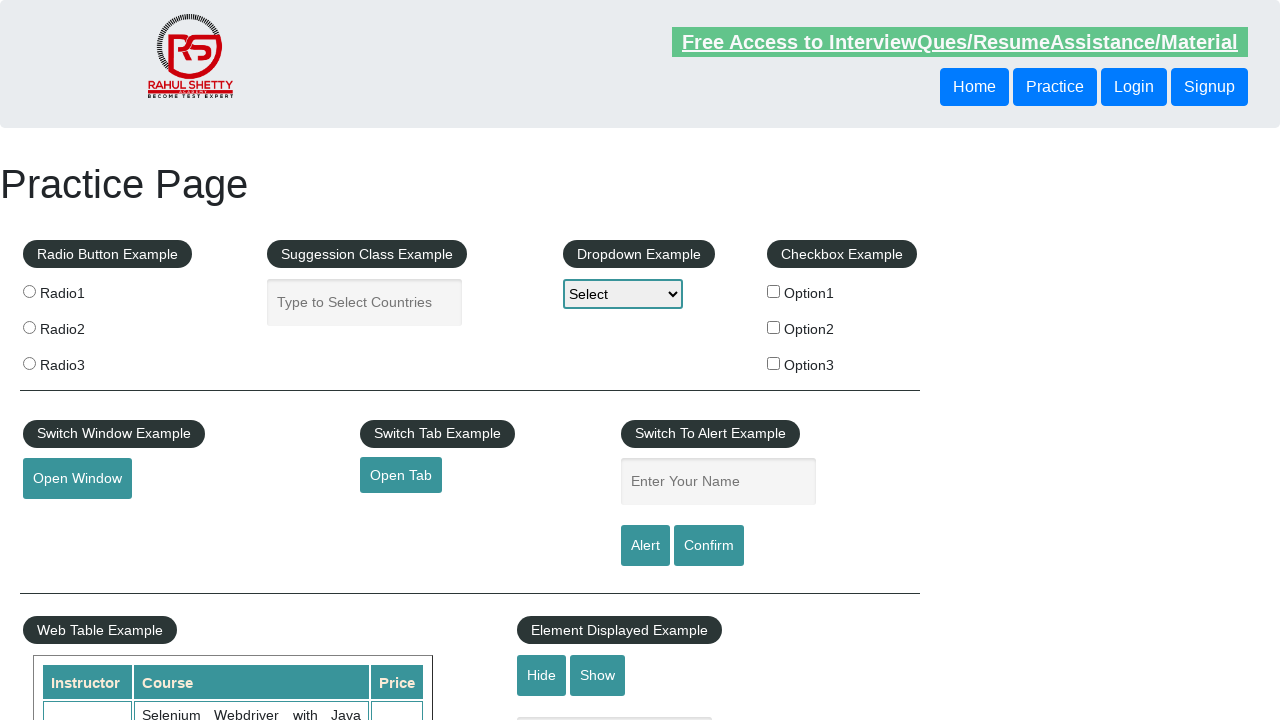

Retrieved checkbox at index 0
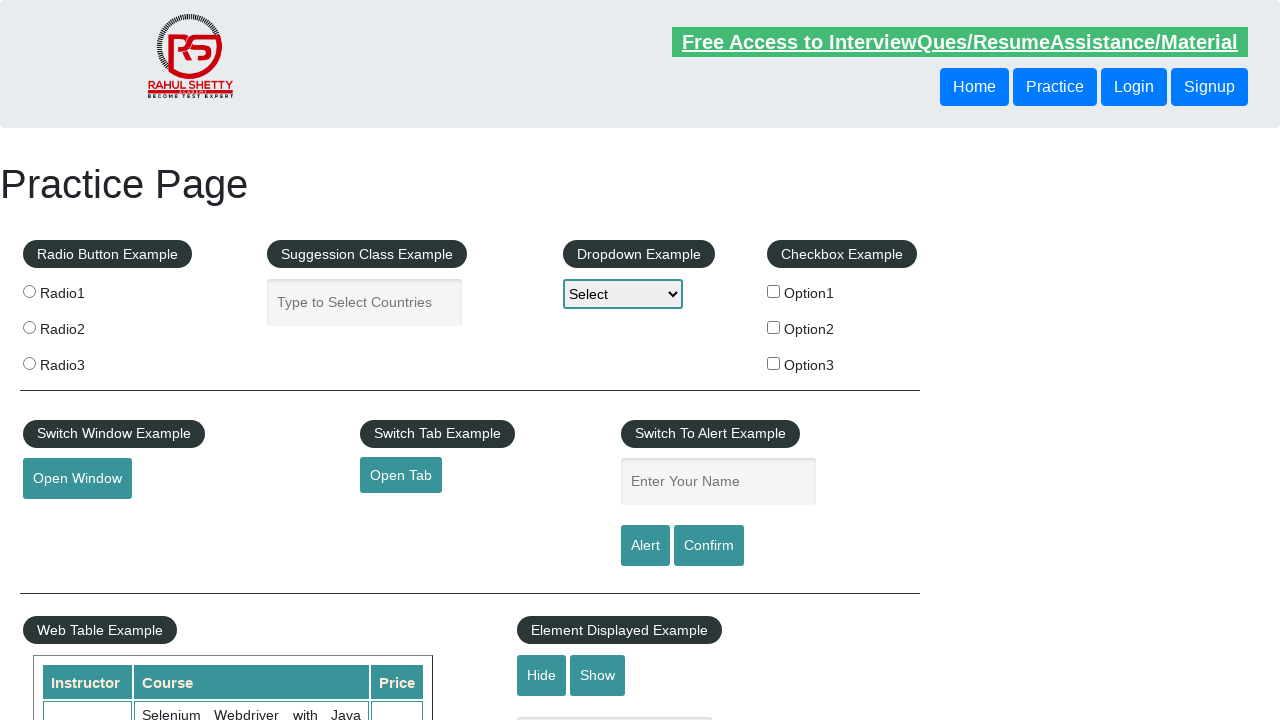

Retrieved checkbox at index 1
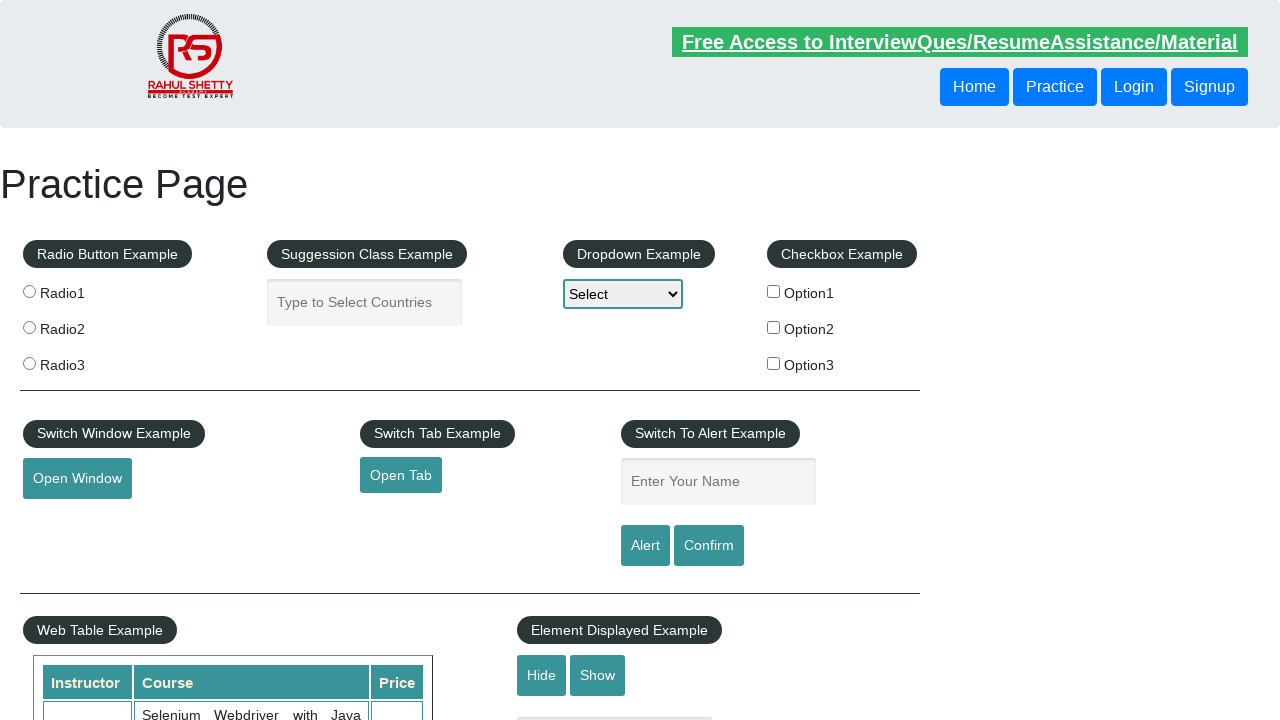

Found checkbox with value 'option2'
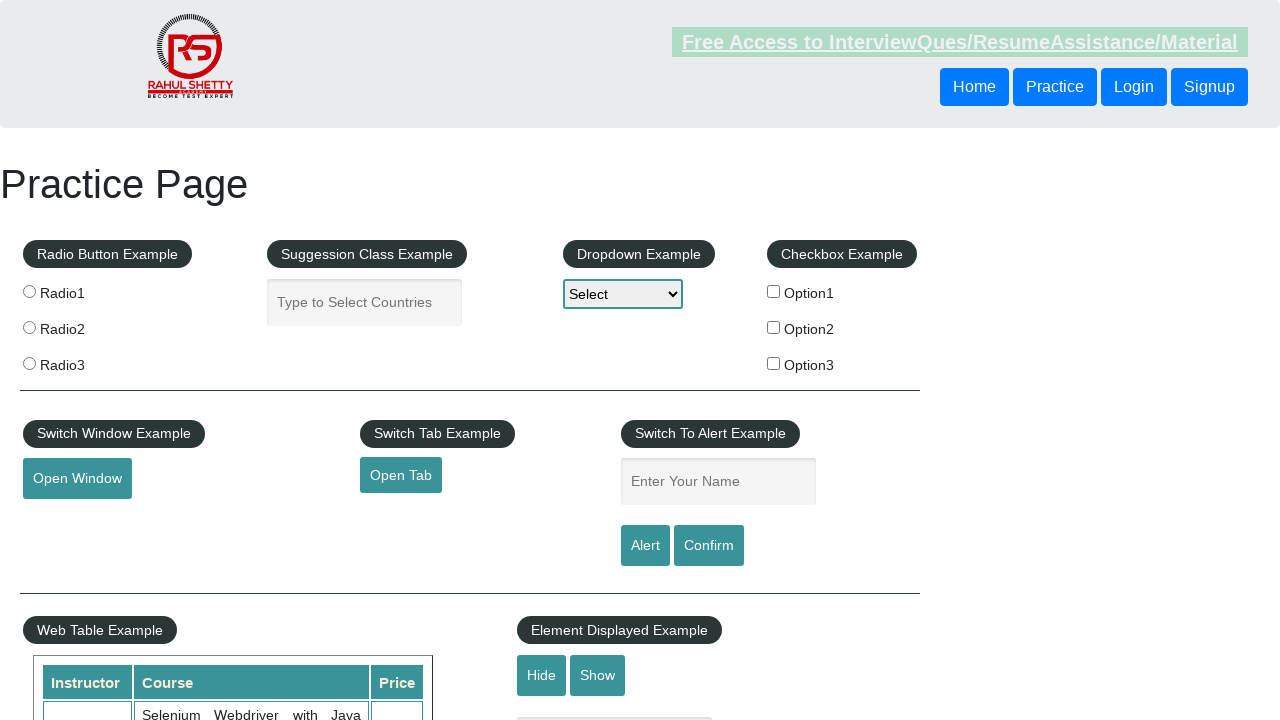

Clicked checkbox with value 'option2' at (774, 327) on input[type='checkbox'] >> nth=1
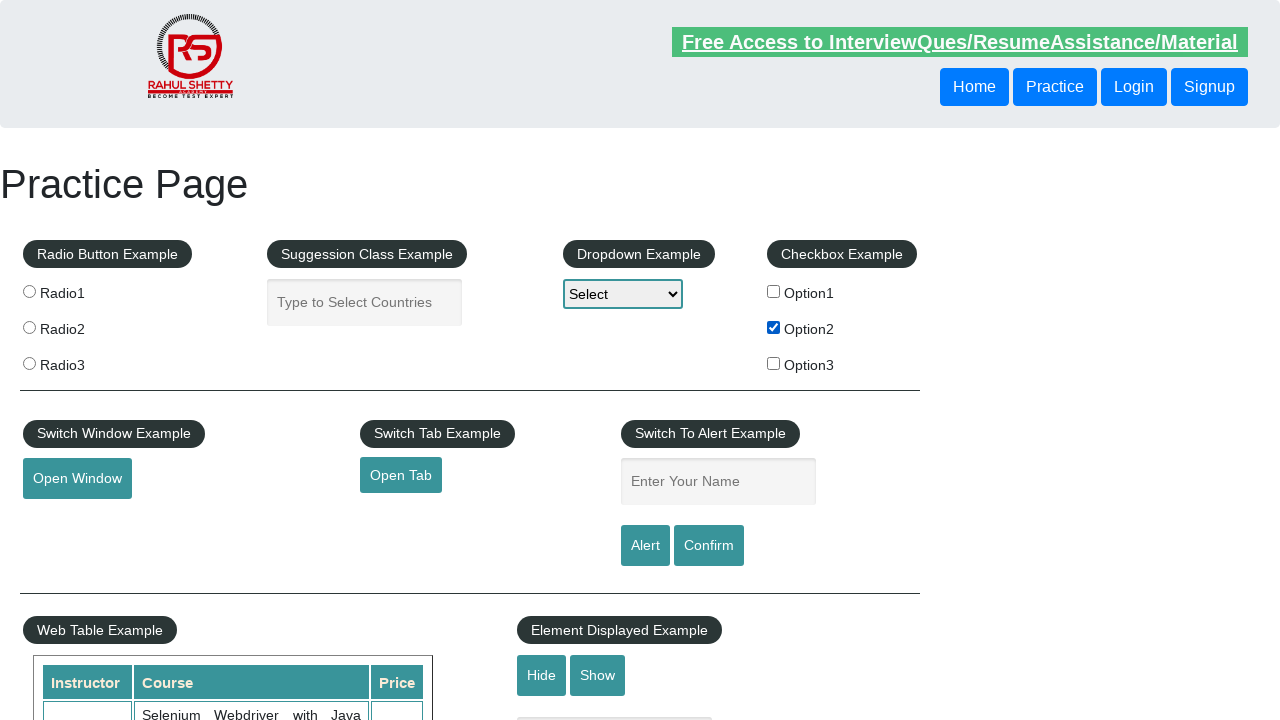

Verified that checkbox with value 'option2' is now selected
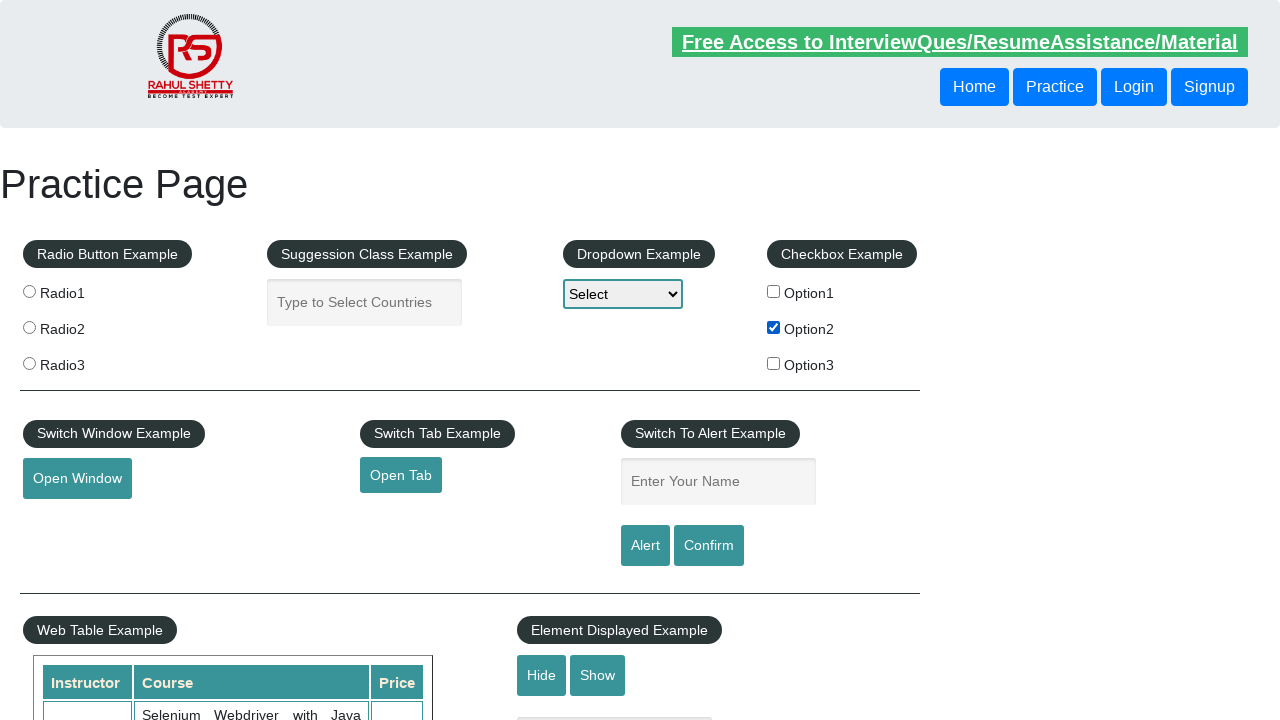

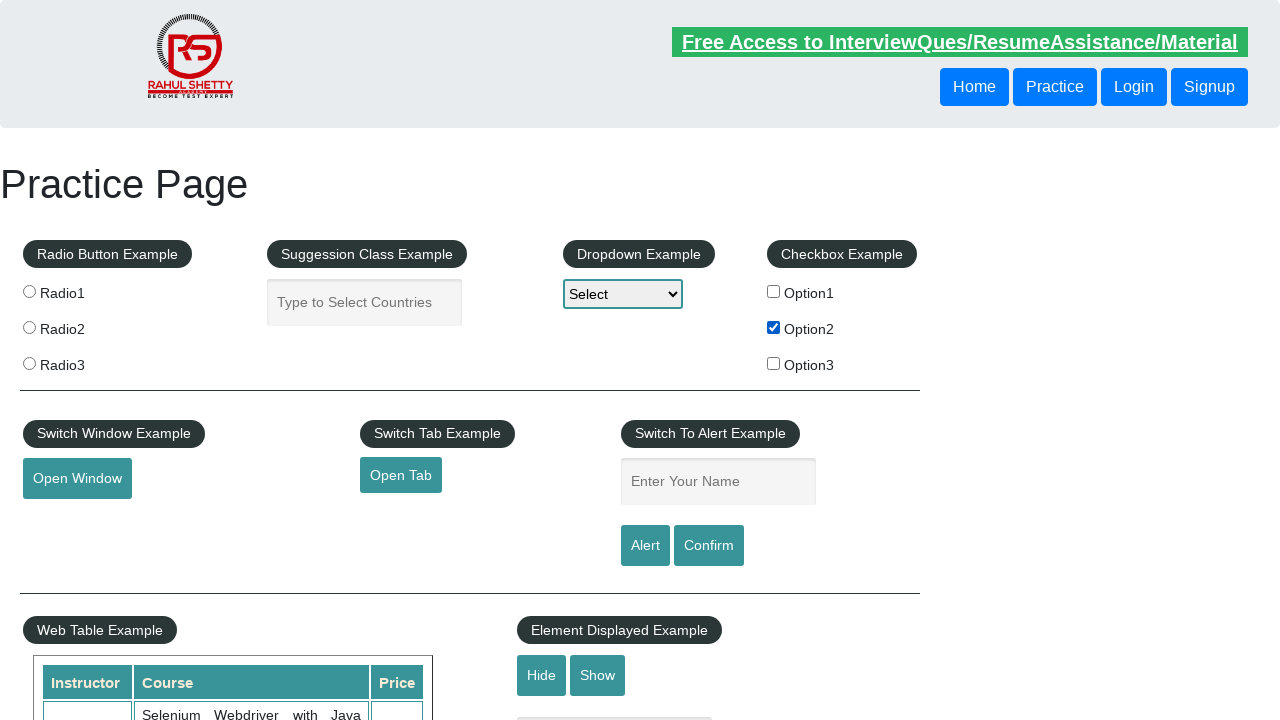